Tests date picker functionality by typing a date value and pressing Enter to confirm the selection

Starting URL: https://formy-project.herokuapp.com/datepicker

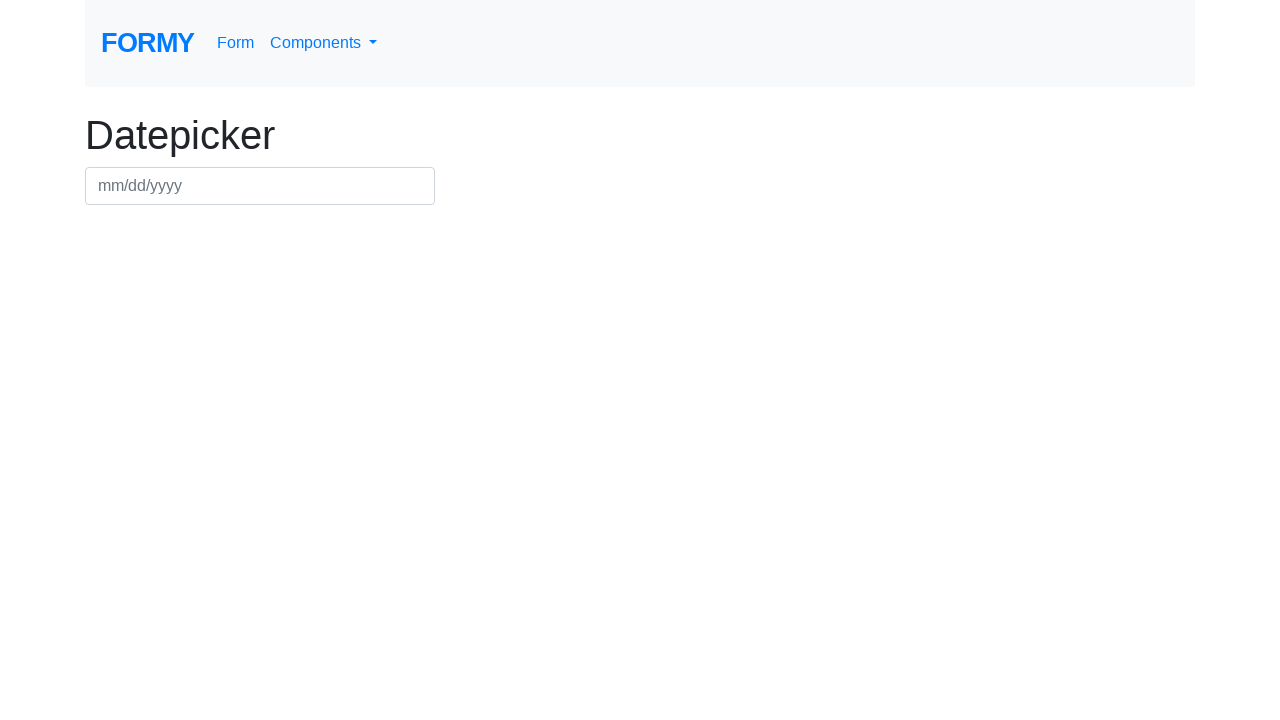

Date picker input became visible
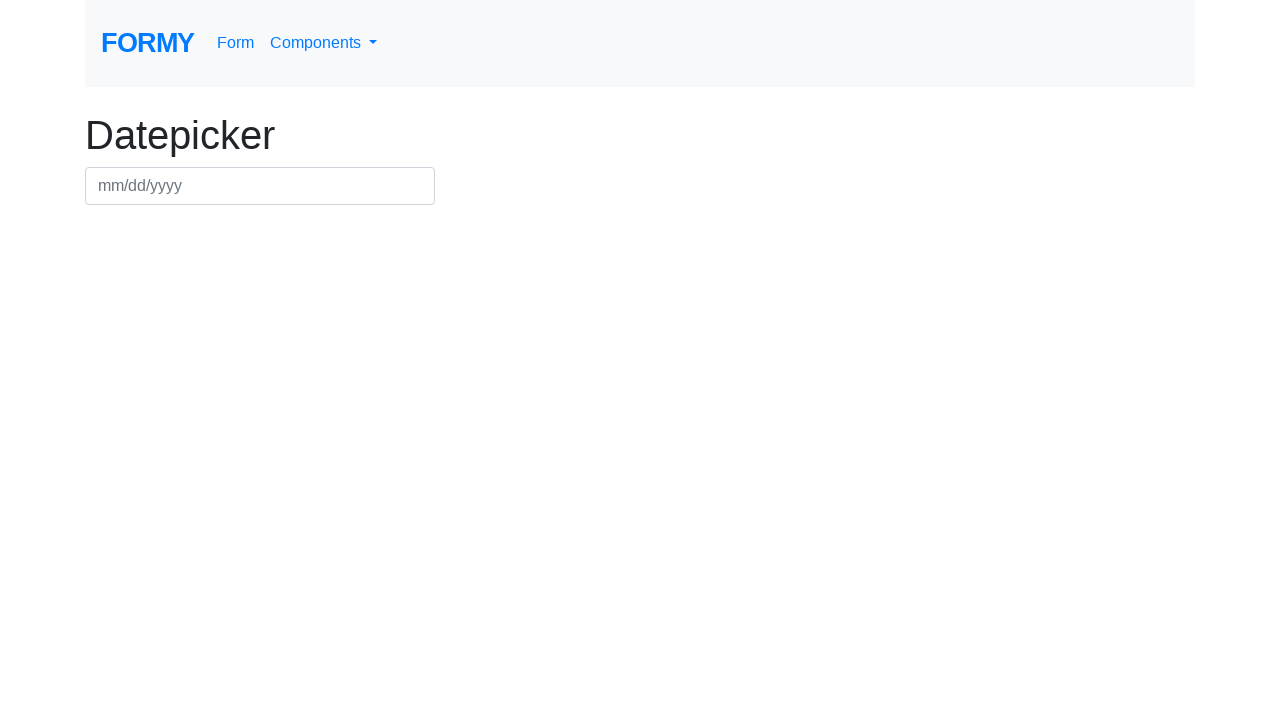

Filled date picker with date value '01/01/2021' on #datepicker
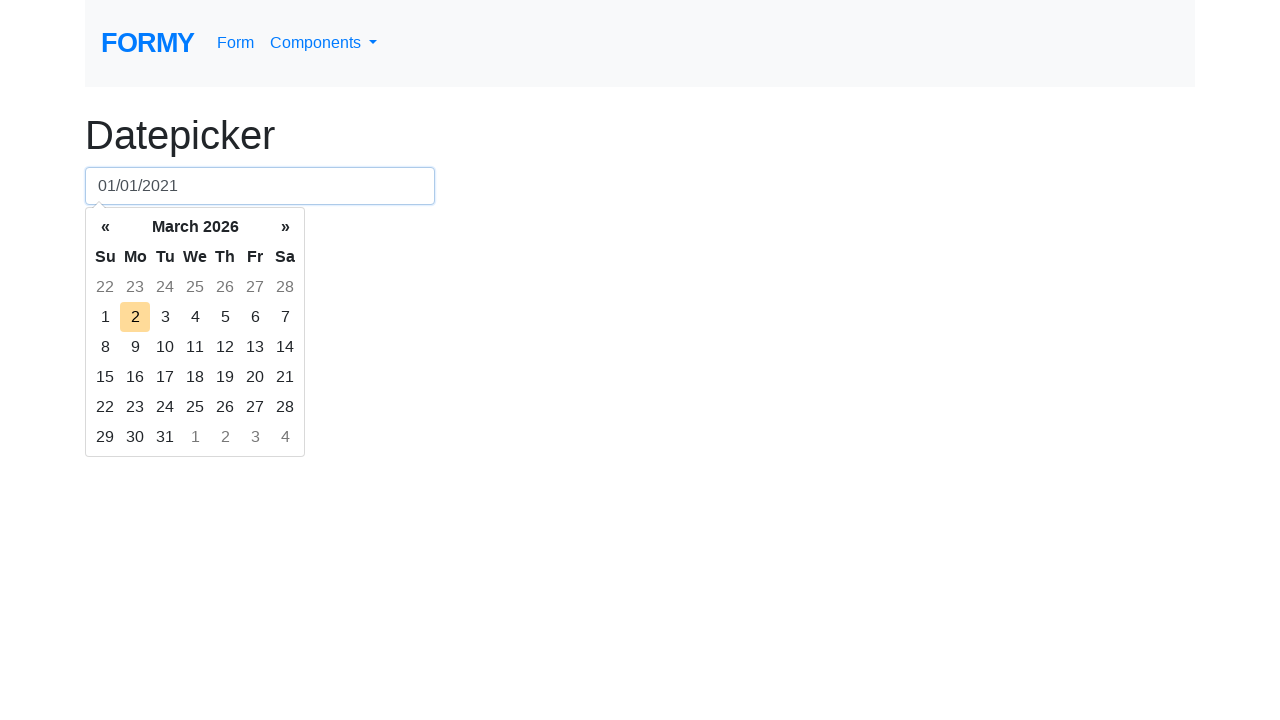

Pressed Enter to confirm date selection on #datepicker
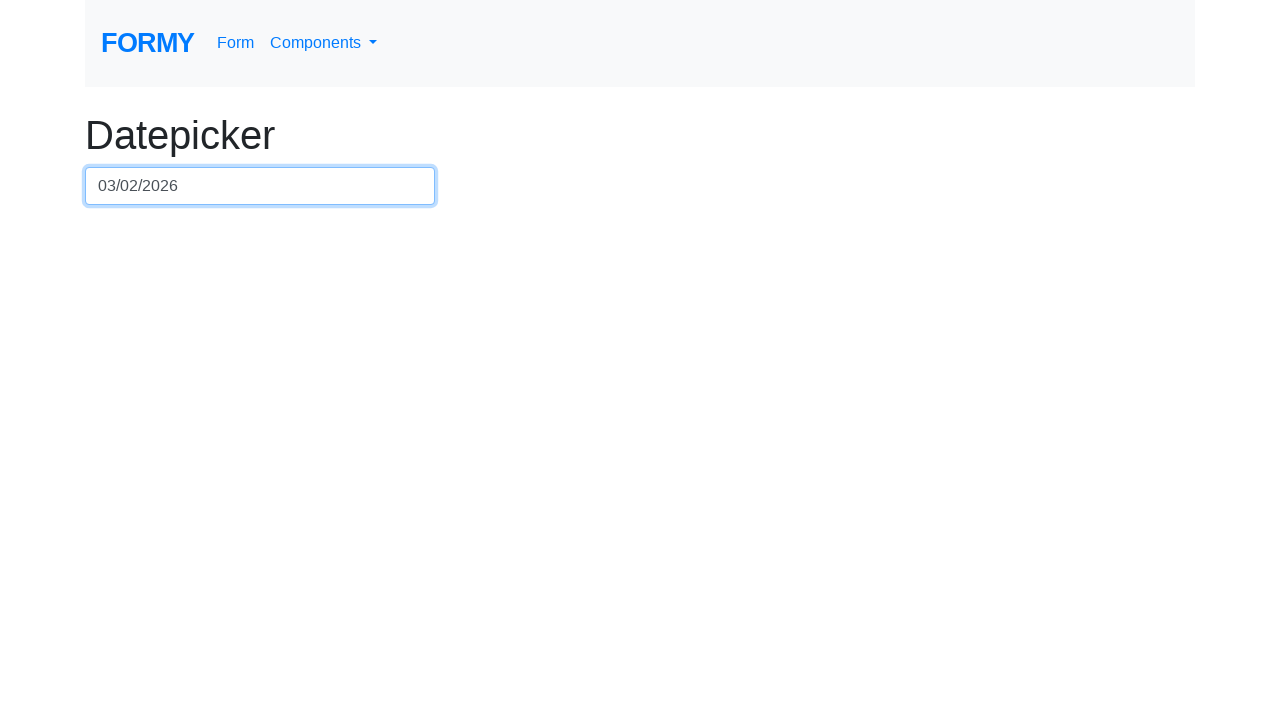

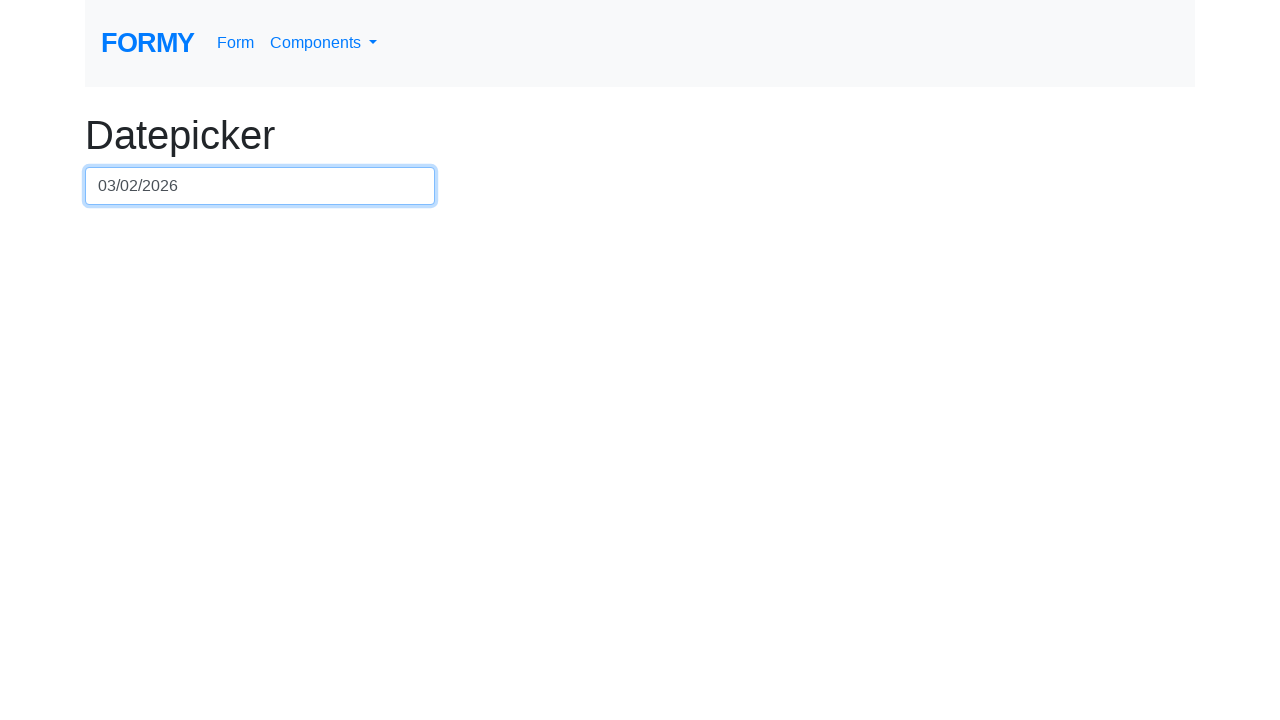